Simple browser launch test that navigates to GeeksforGeeks website and maximizes the browser window

Starting URL: https://www.geeksforgeeks.org/

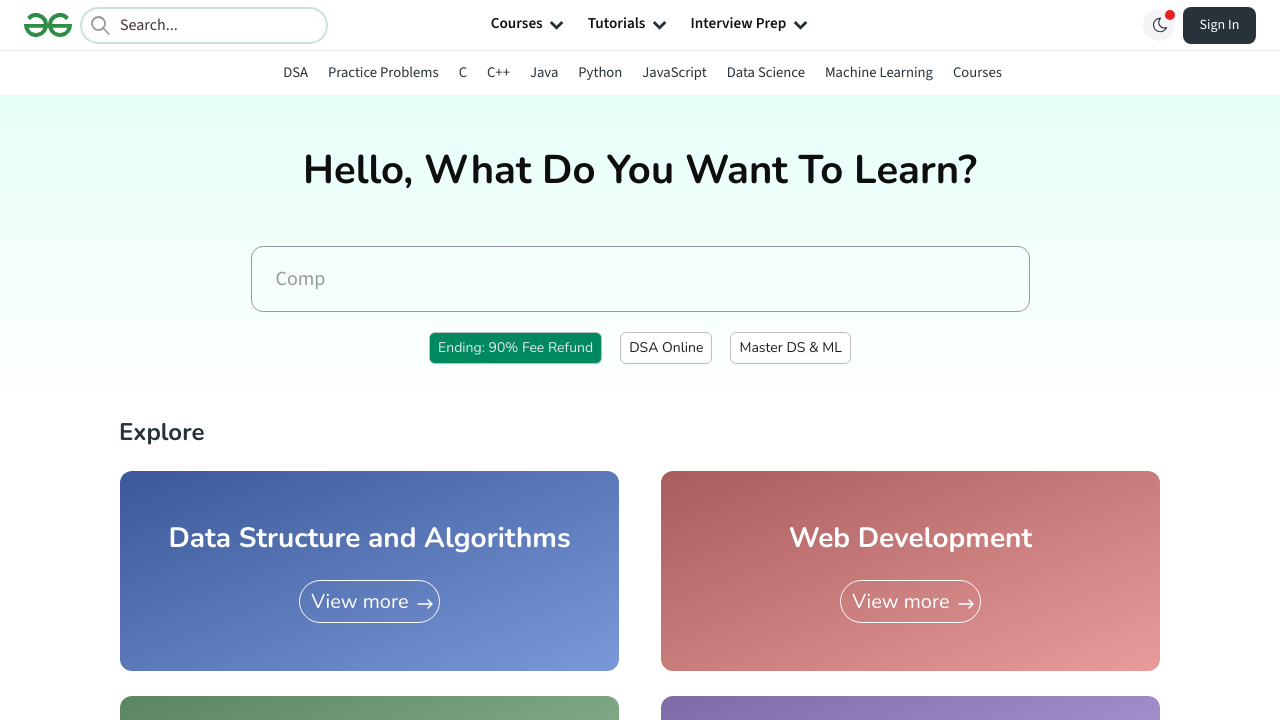

Set viewport size to 1920x1080 to maximize browser window
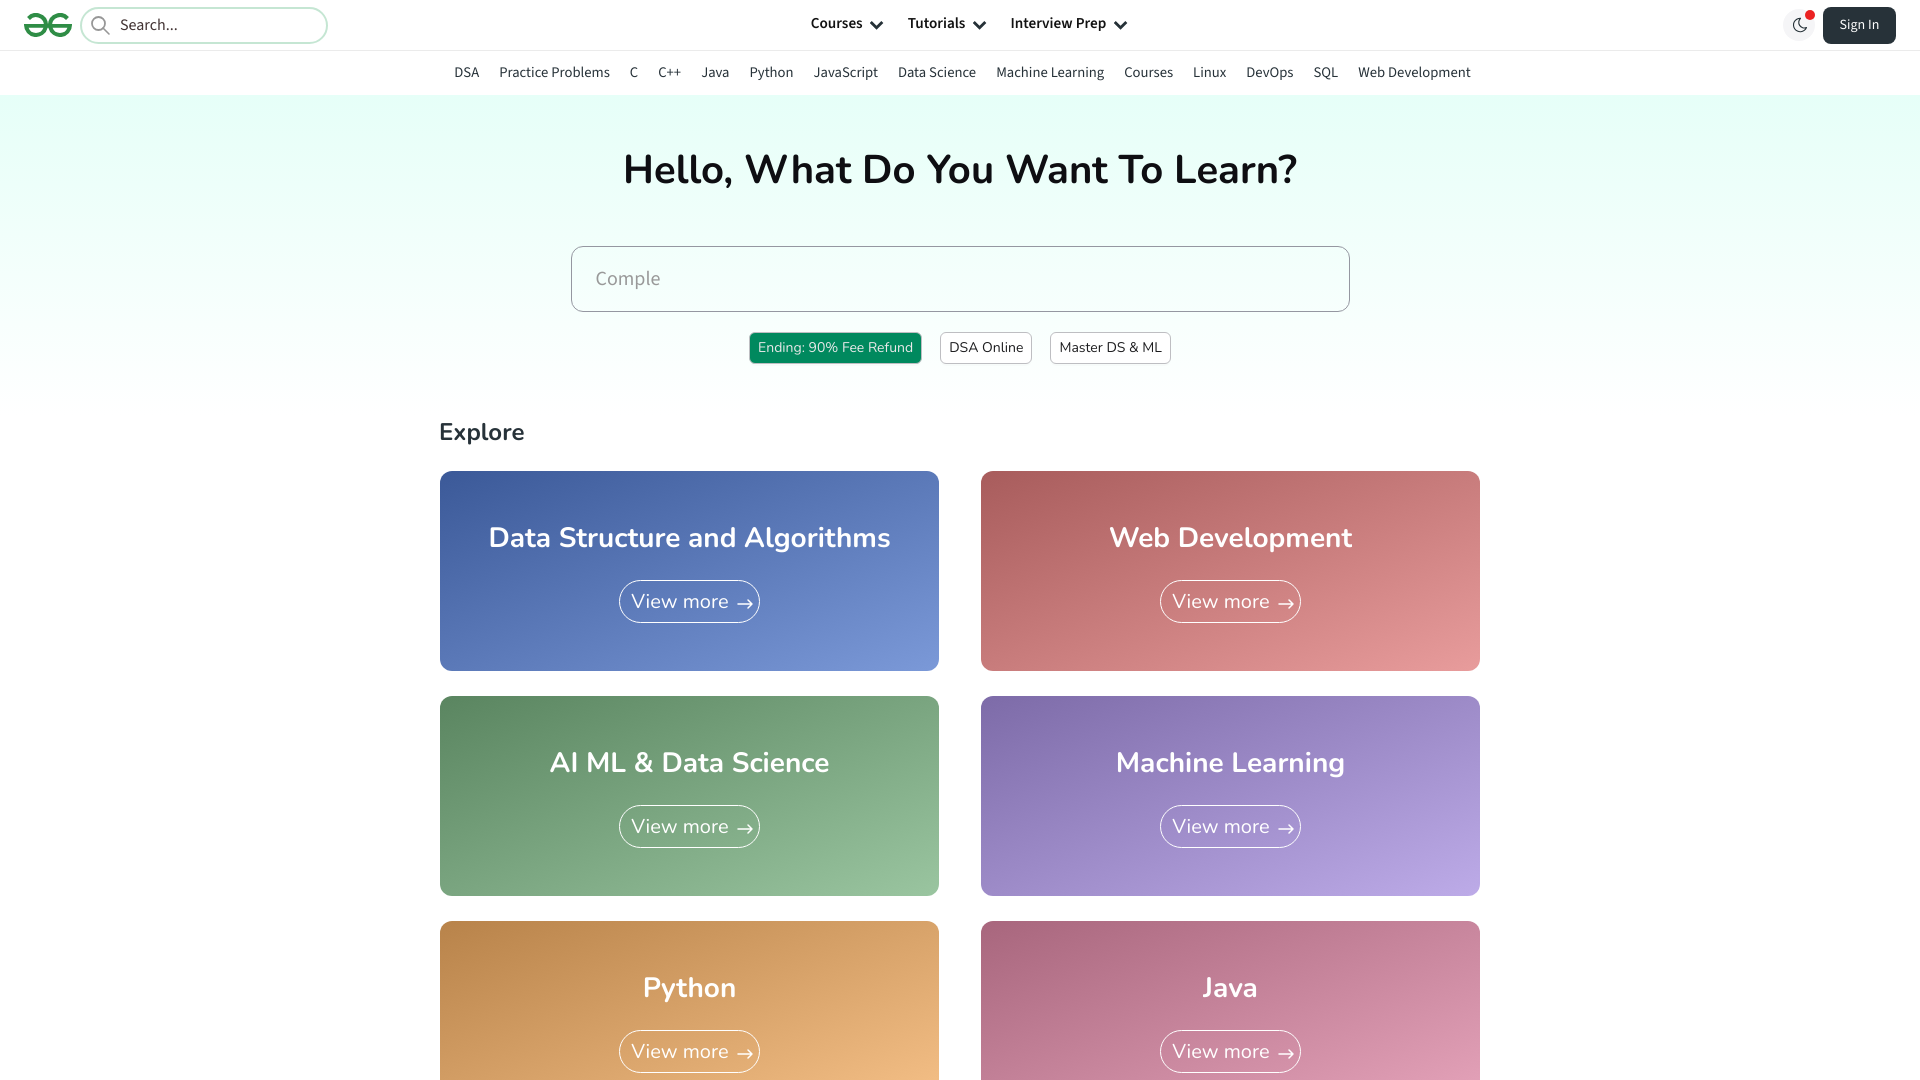

Waited for page to reach domcontentloaded state
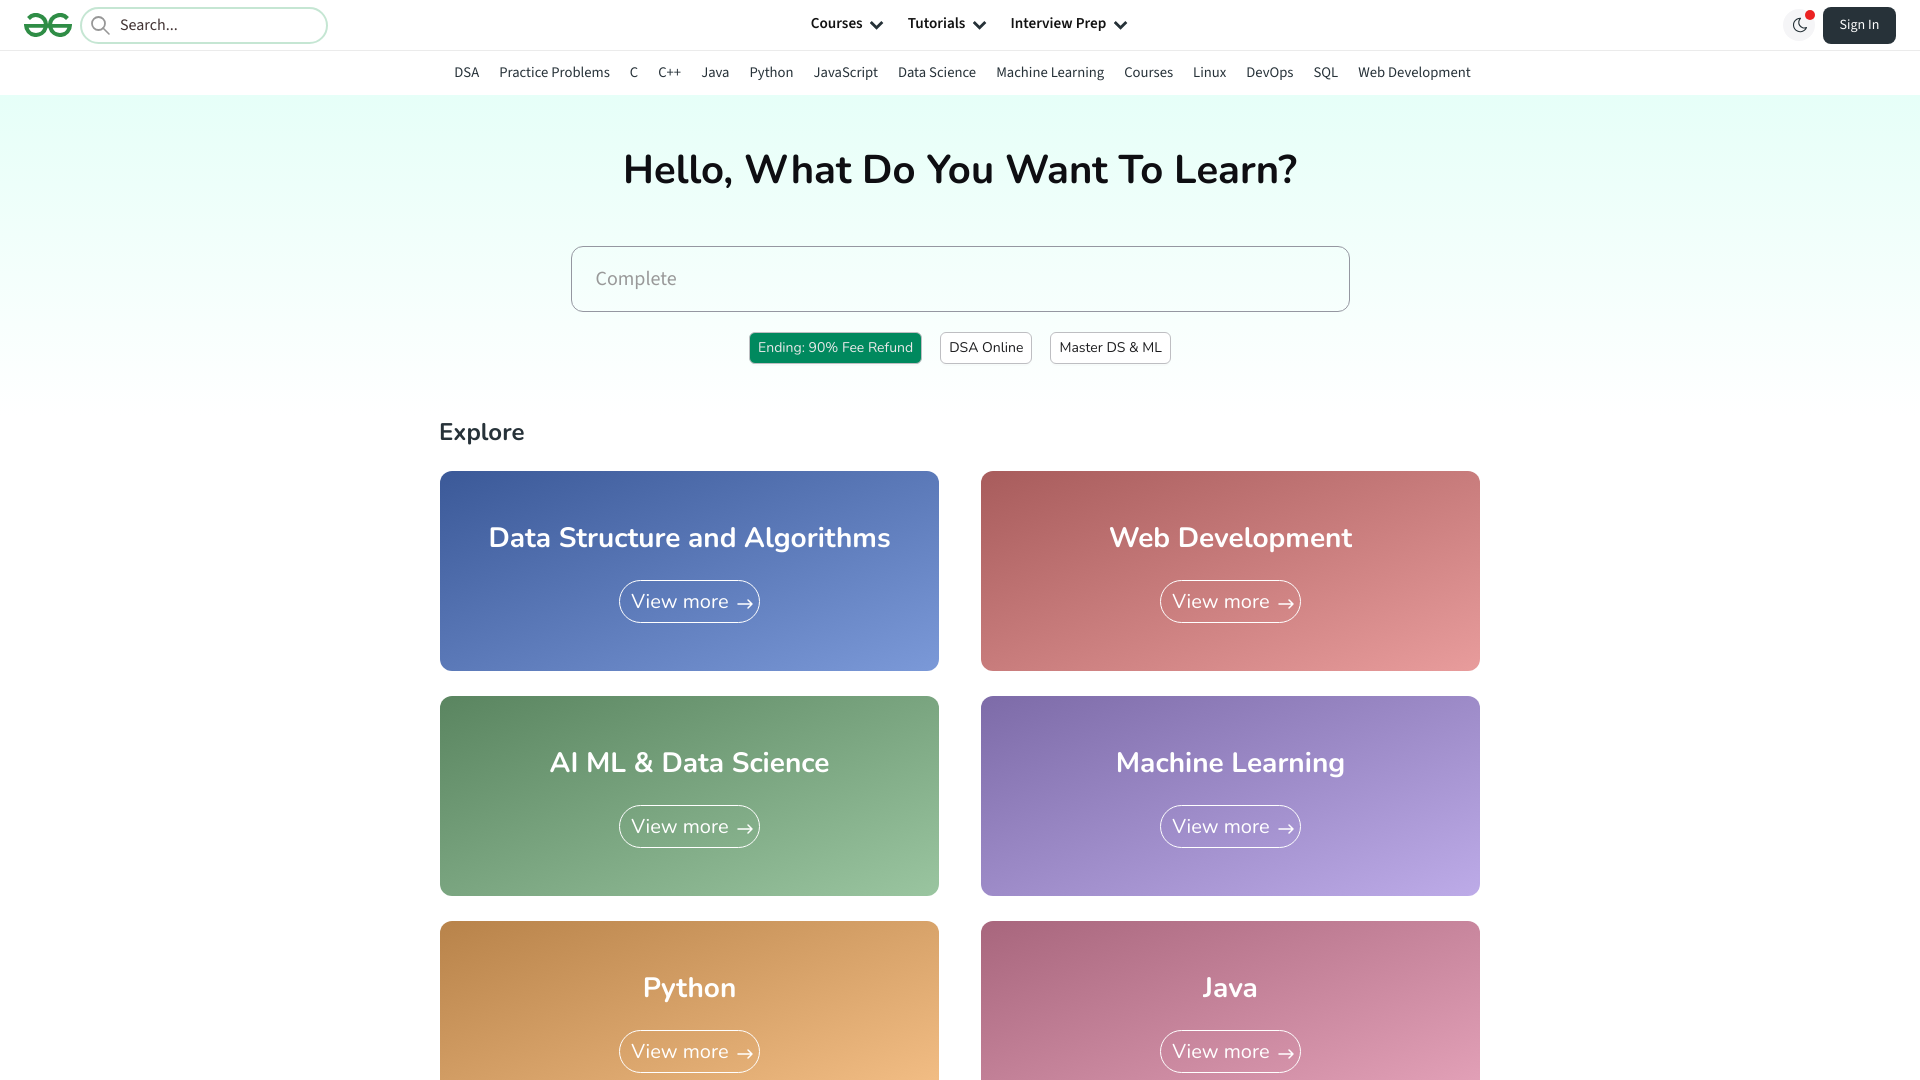

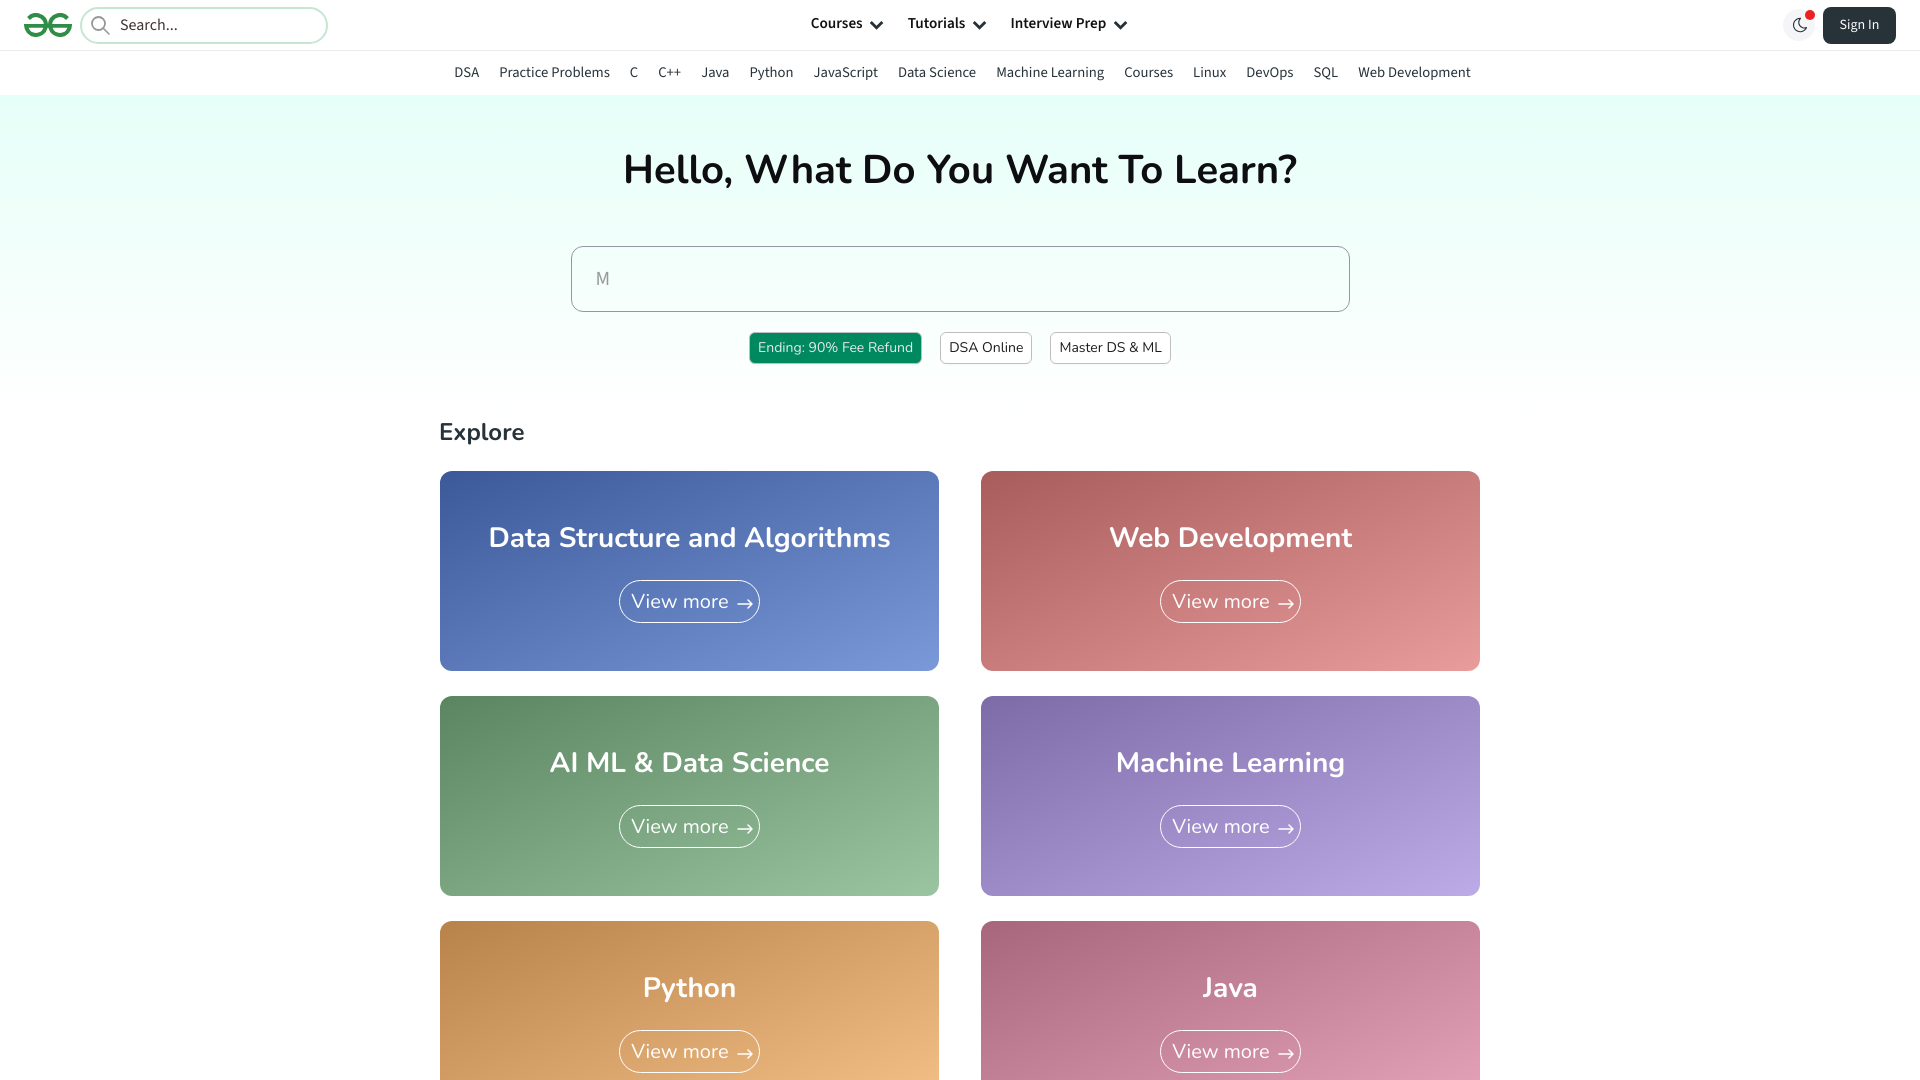